Tests window handling by clicking a Help link that opens a new window, switching to the child window, closing it, then switching back to the main window and clicking Help again.

Starting URL: https://accounts.google.com/signup

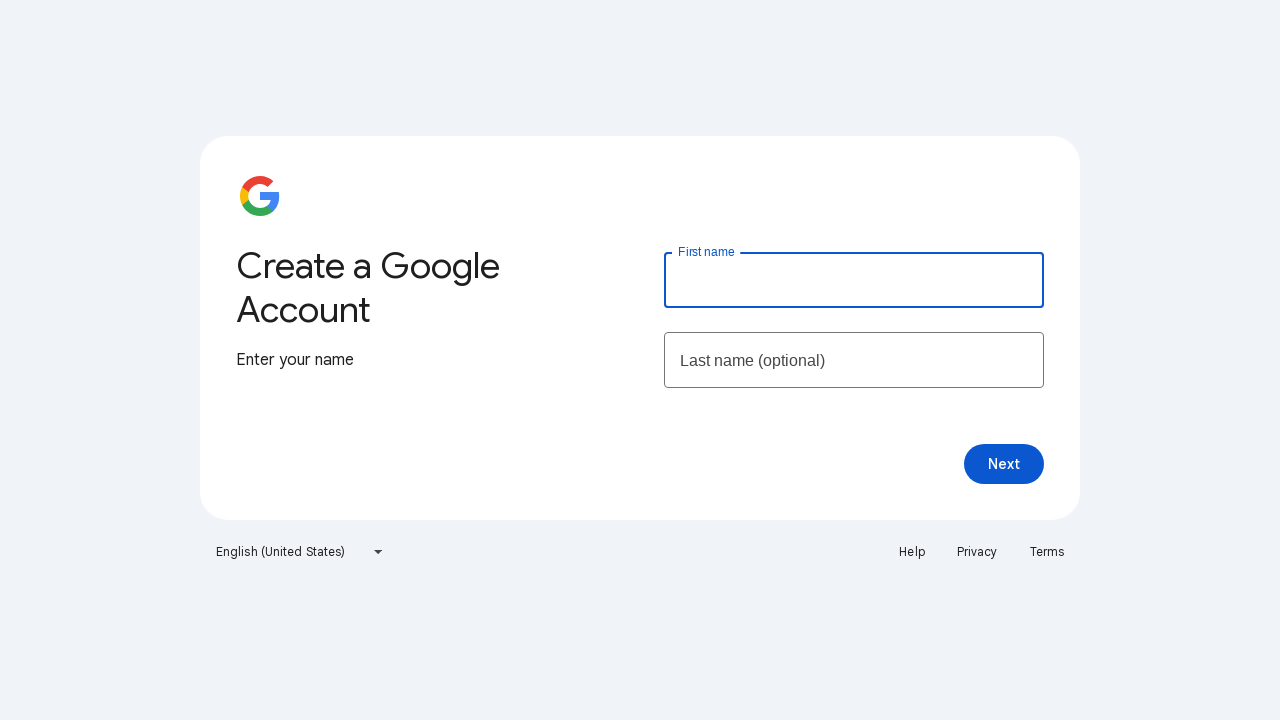

Stored reference to main page
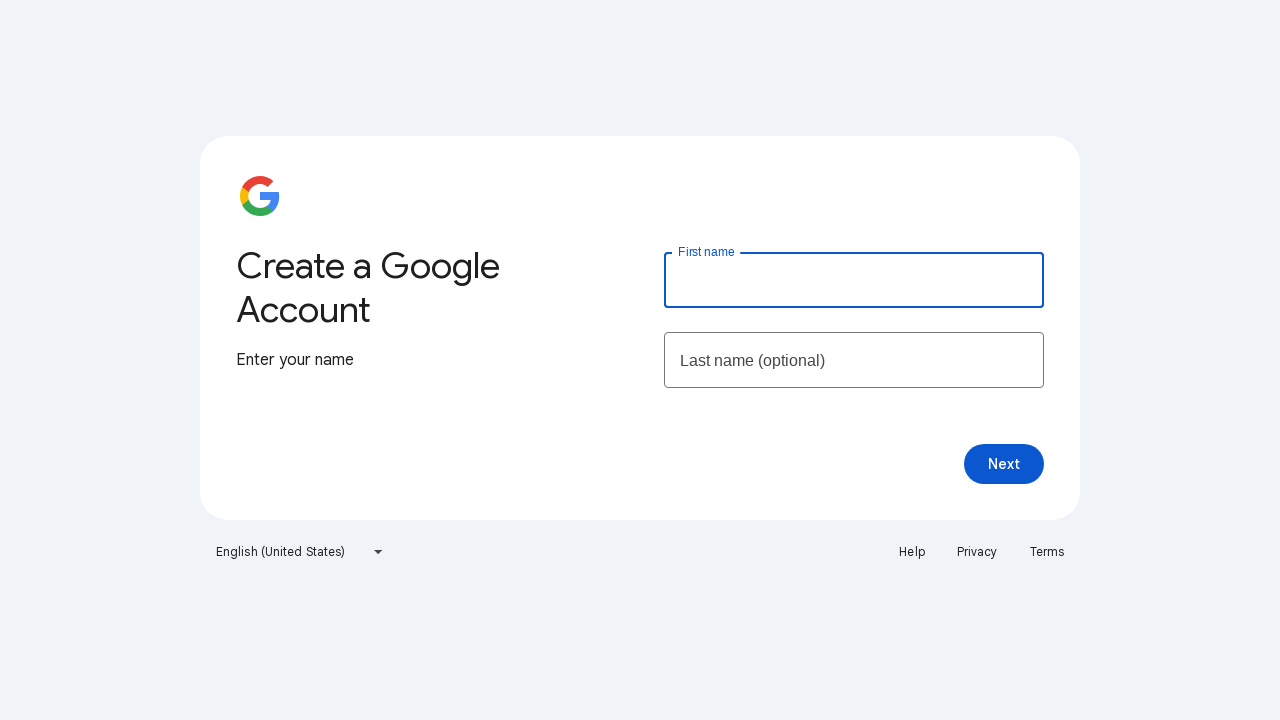

Clicked Help link which opened a new child window at (912, 552) on text=Help
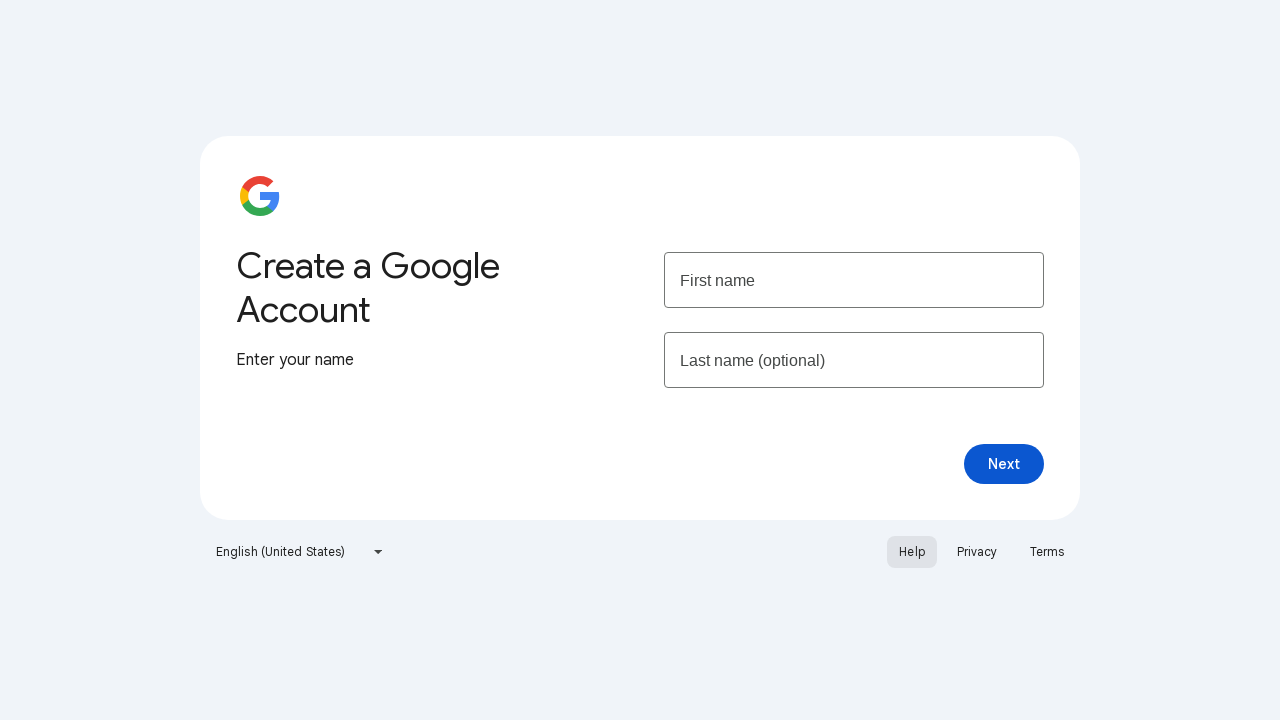

Obtained reference to newly opened child window
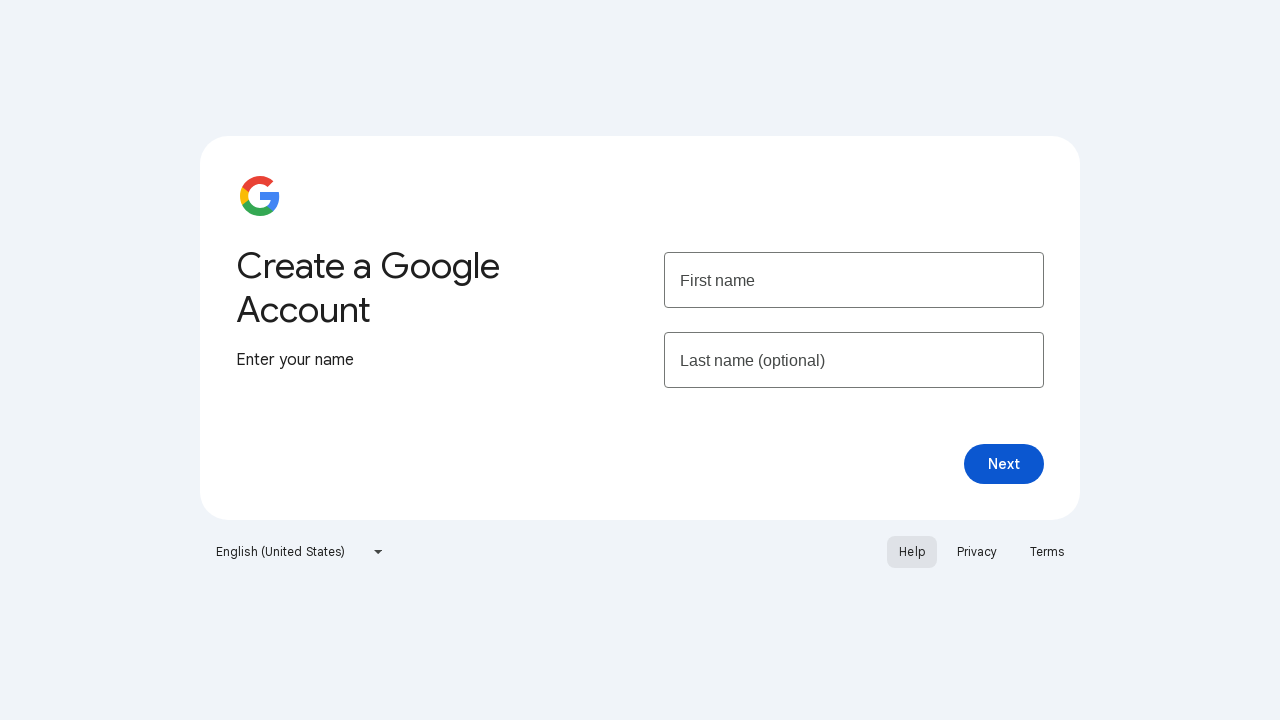

Child window finished loading
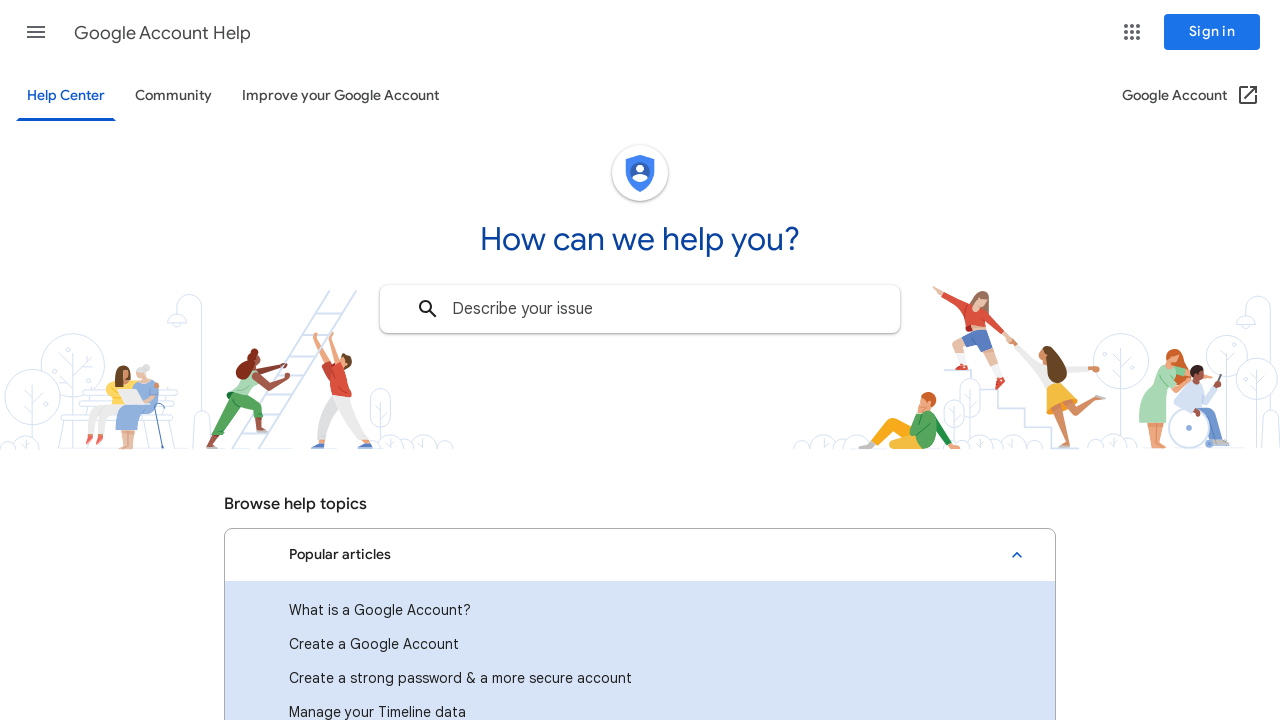

Closed the child window
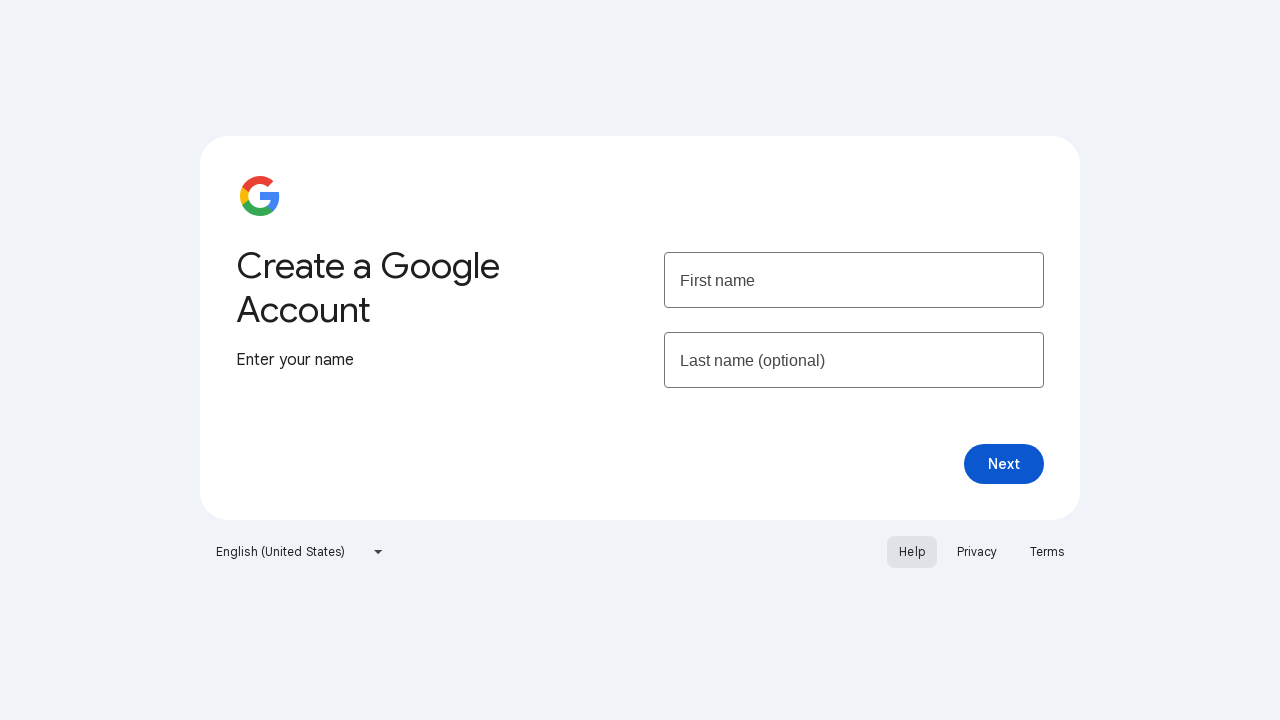

Clicked Help link again on main window at (912, 552) on text=Help
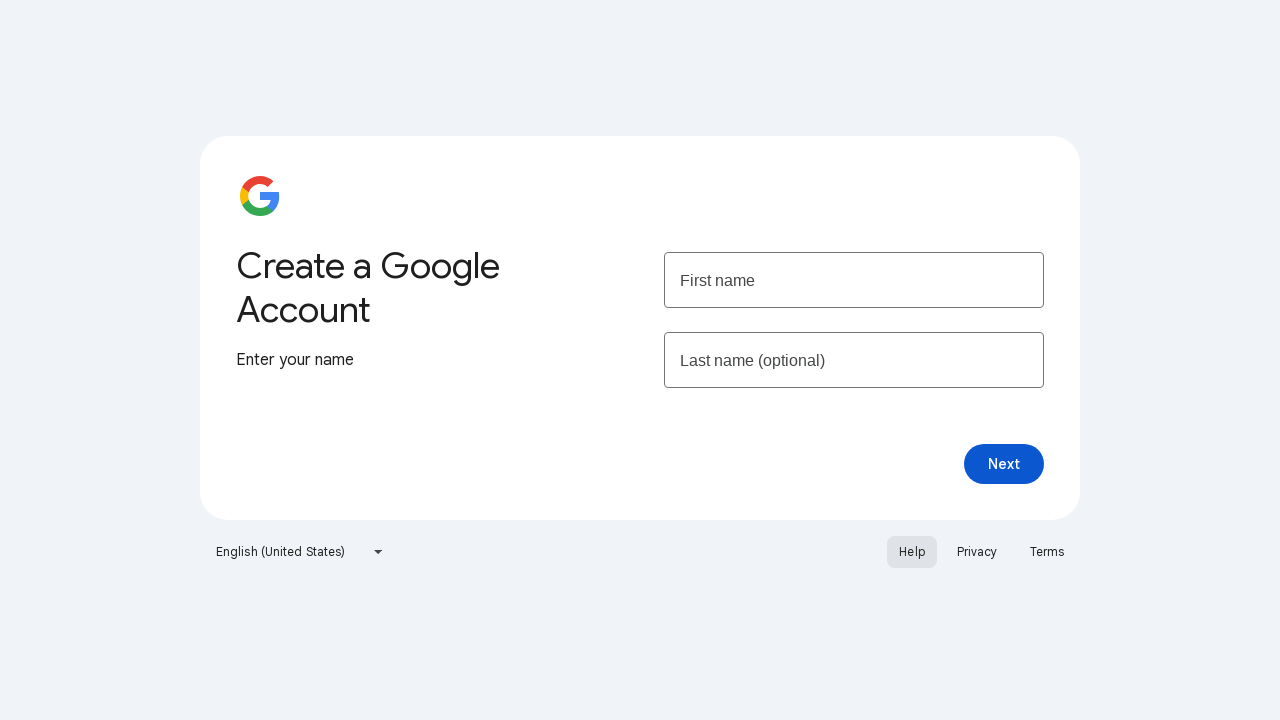

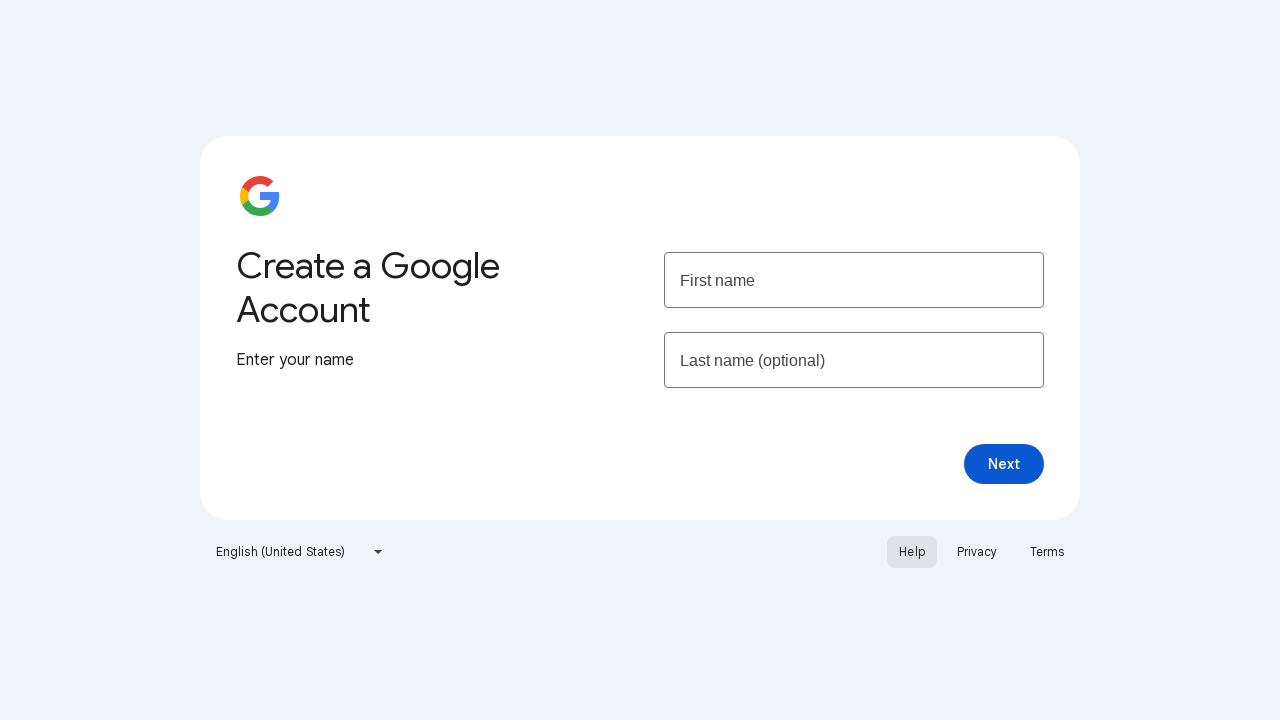